Tests search functionality with empty input by clicking the search button without entering any text

Starting URL: https://project-1-utc-angular.onrender.com/

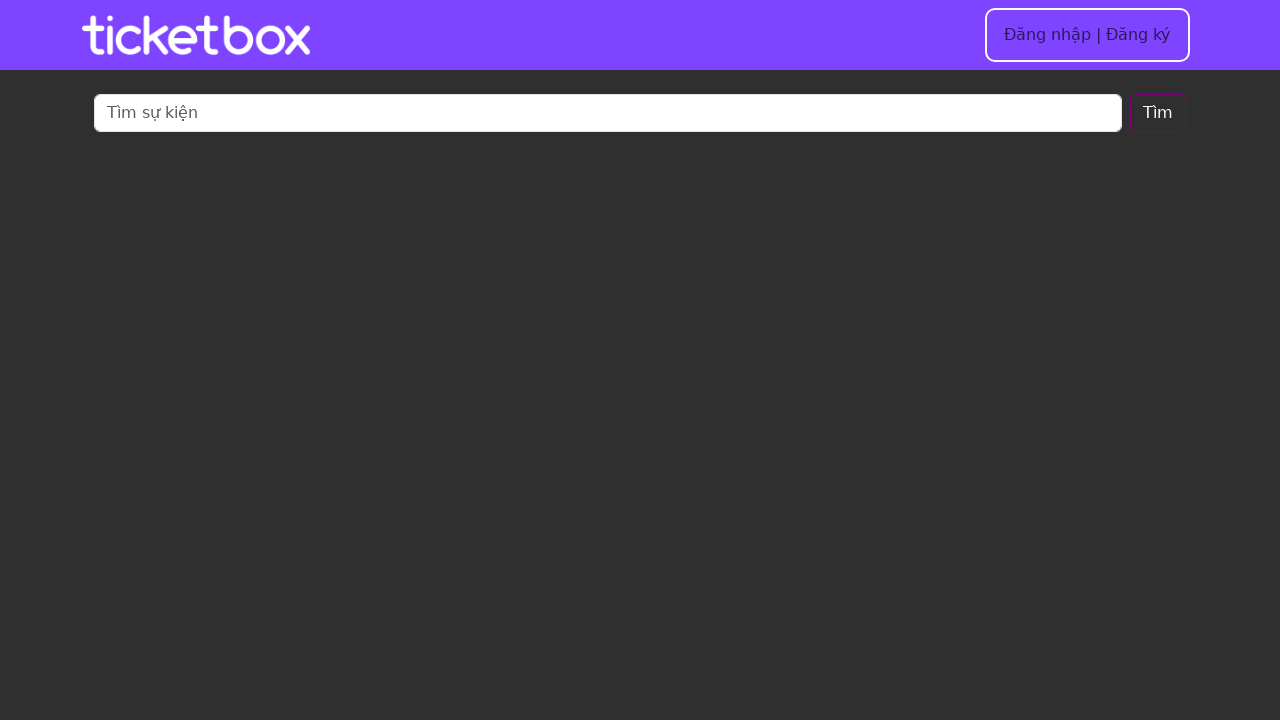

Clicked search button without entering any text at (1158, 113) on #search-button
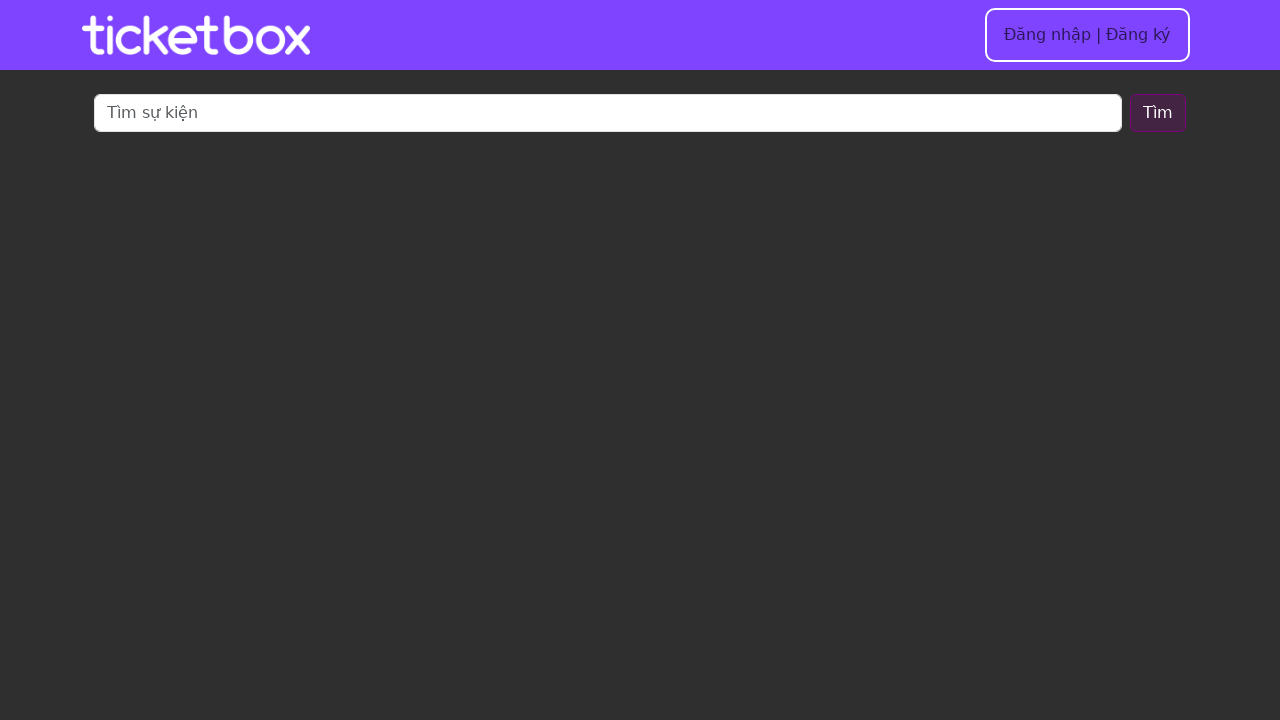

Waited 2 seconds for page to respond
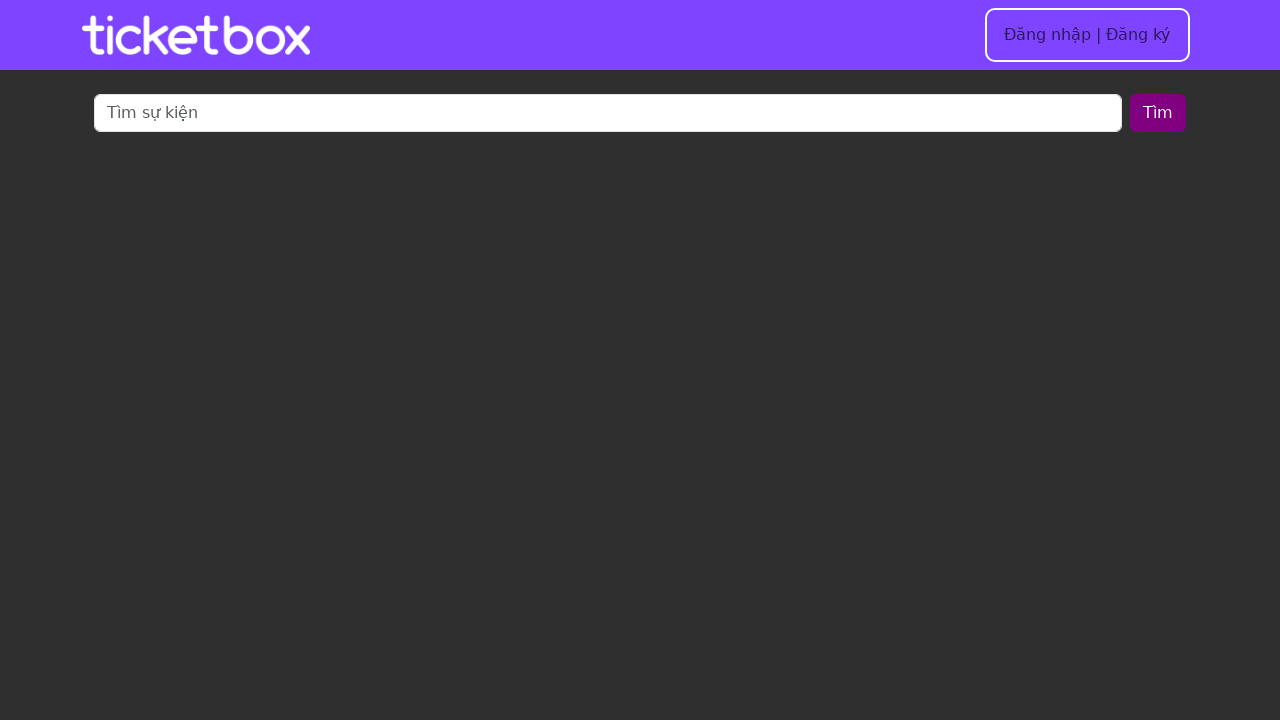

Verified that page URL remained unchanged at starting URL
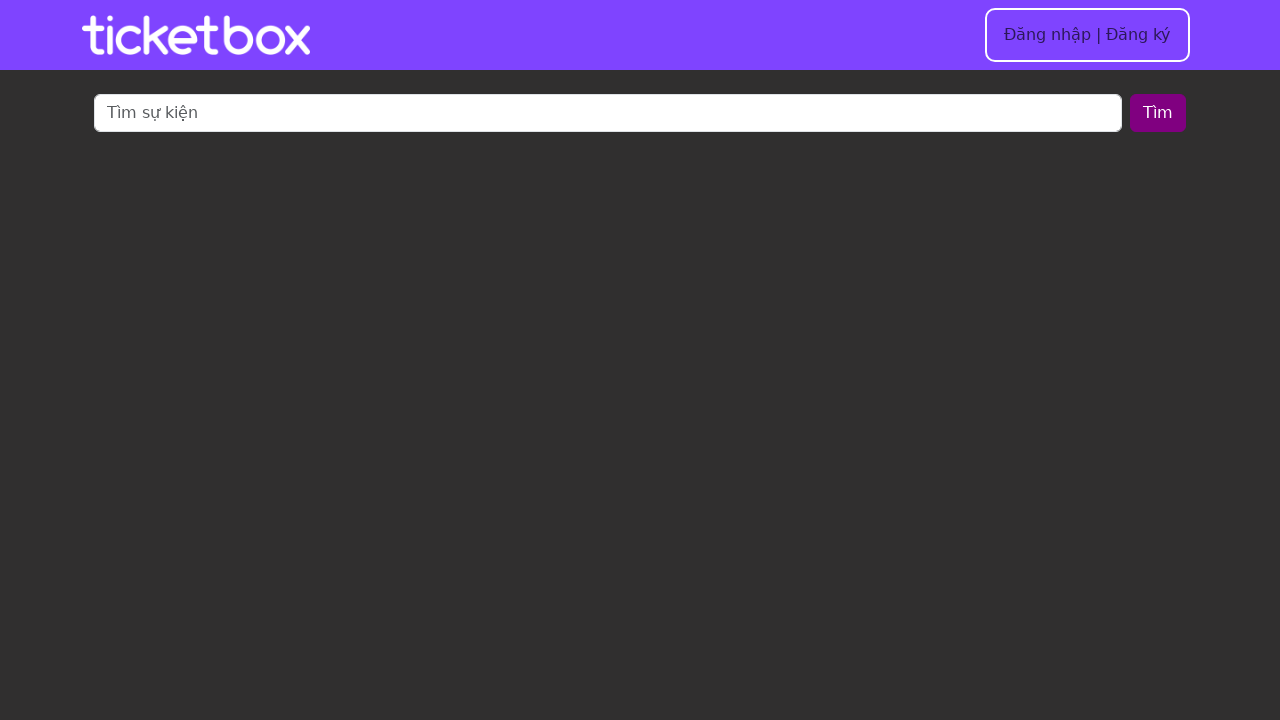

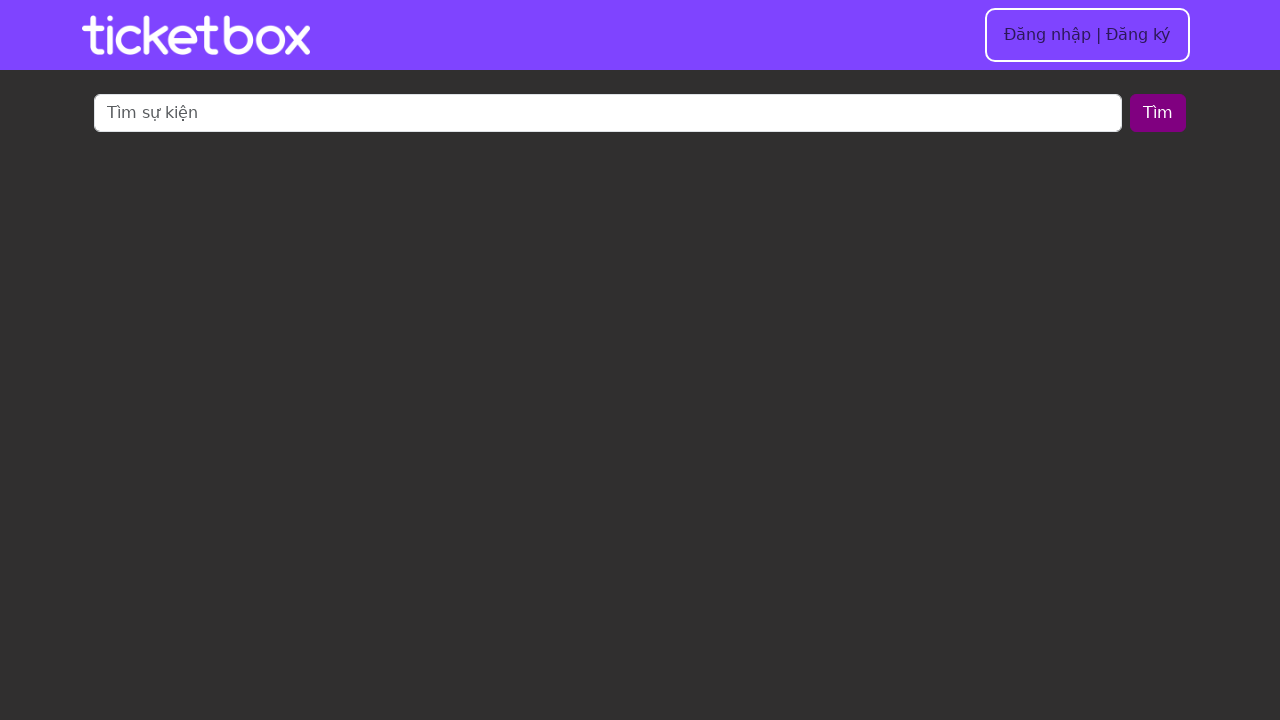